Tests the Monitors category by clicking on it and verifying that monitor products are displayed correctly

Starting URL: https://www.demoblaze.com/

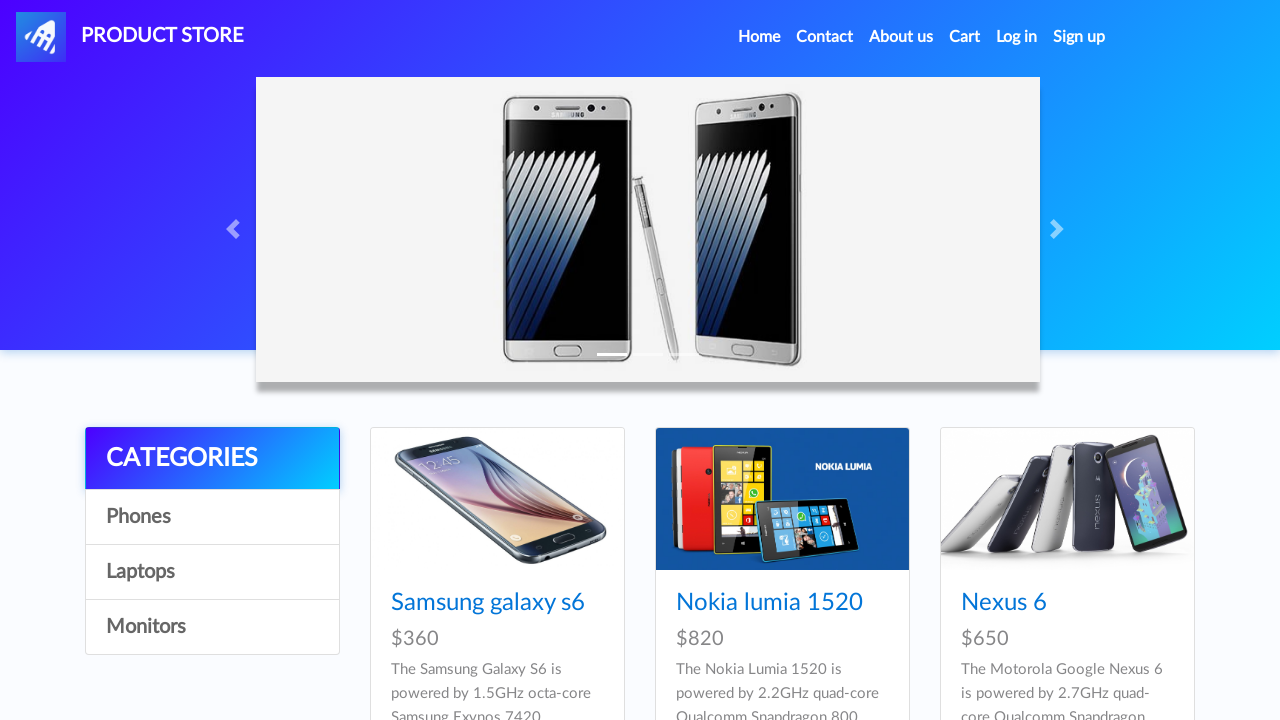

Clicked on Monitors category at (212, 627) on xpath=/html[1]/body[1]/div[5]/div[1]/div[1]/div[1]/a[4]
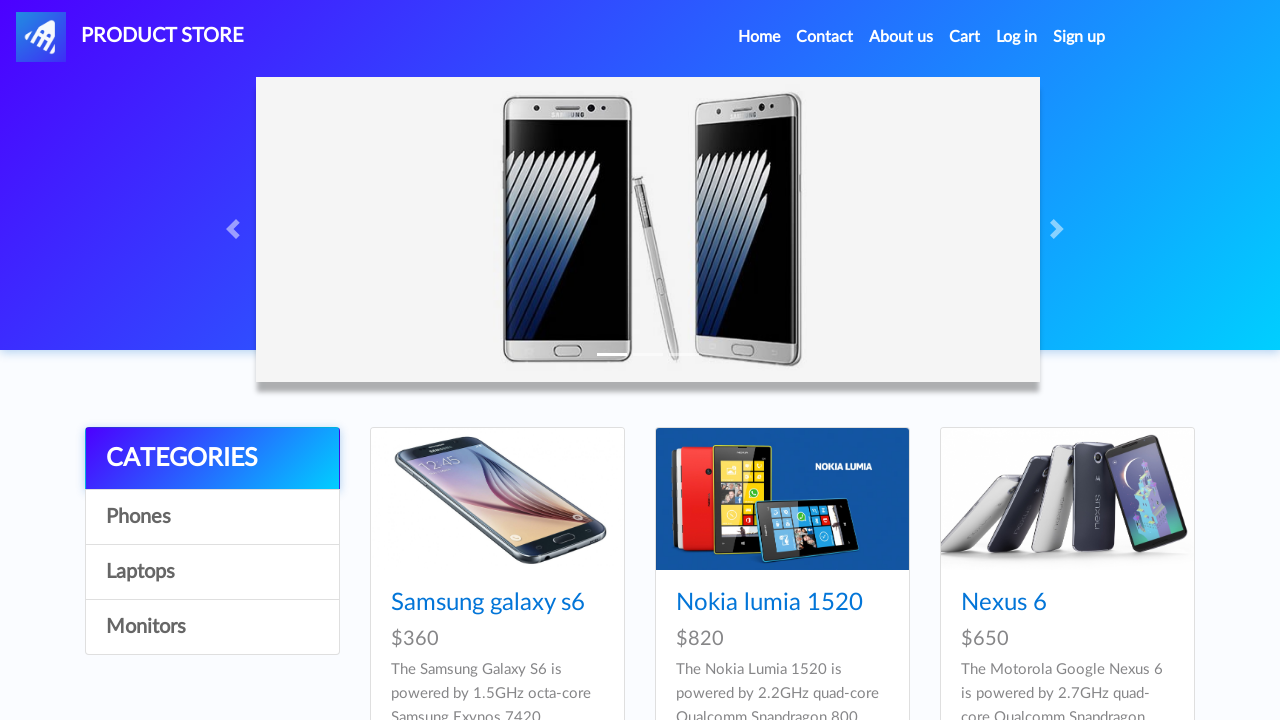

Waited for monitor products to load - Apple monitor 24 appeared
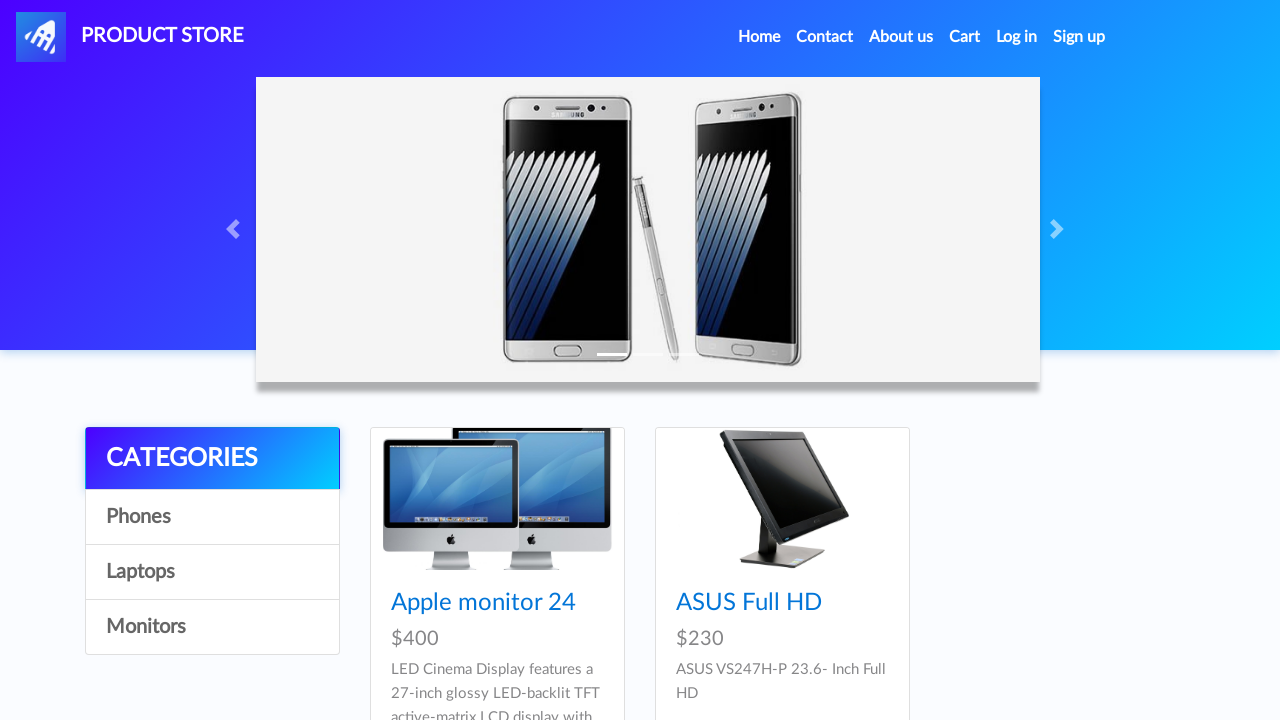

Retrieved text content of Apple monitor 24 product
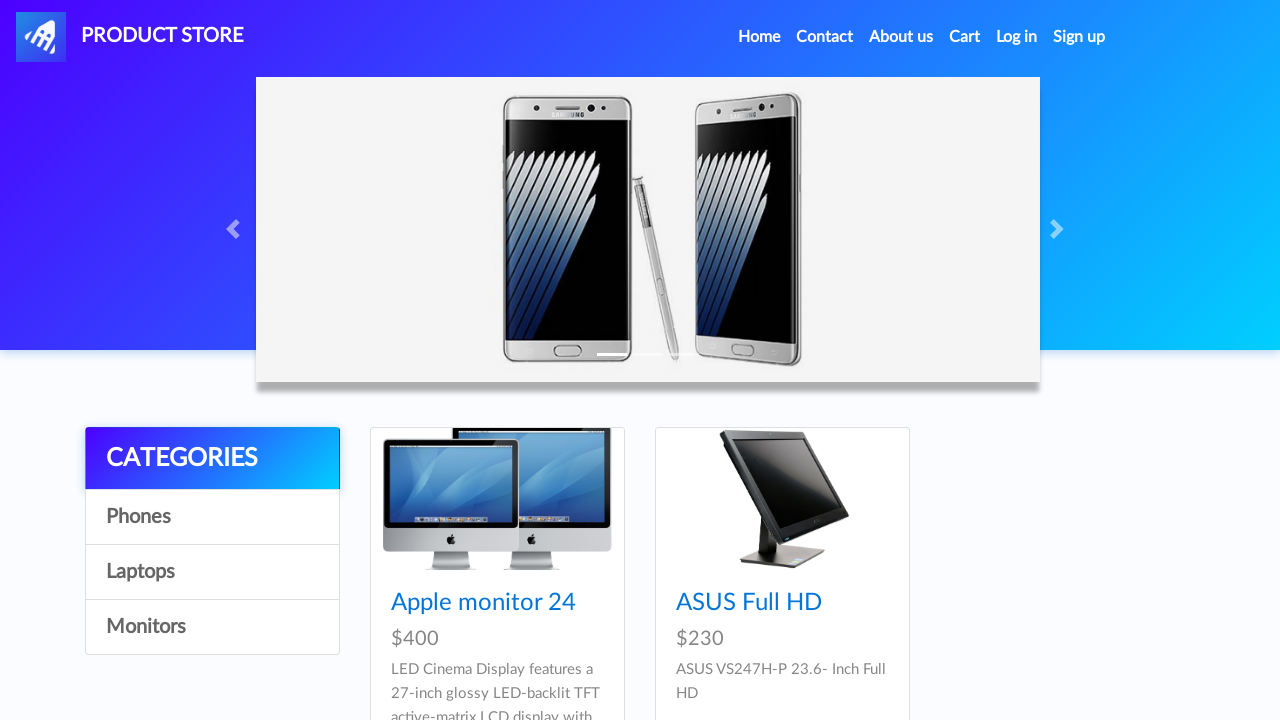

Verified that Apple monitor 24 product is displayed correctly
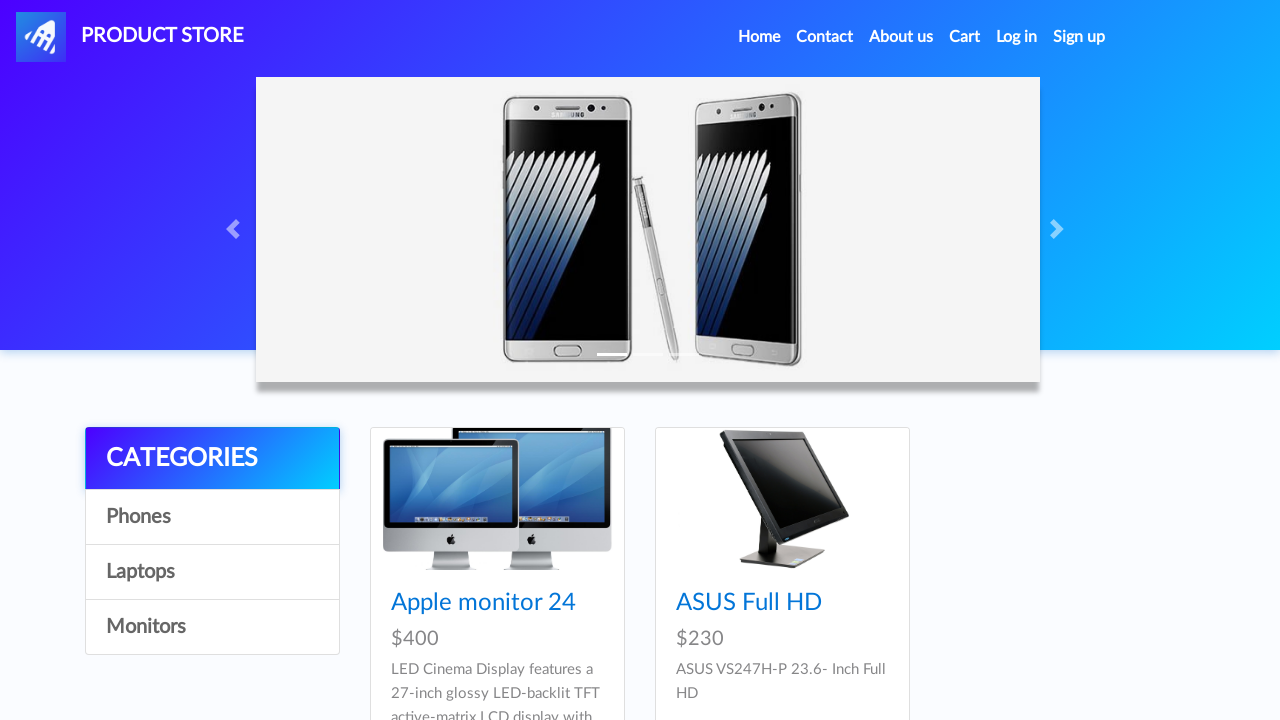

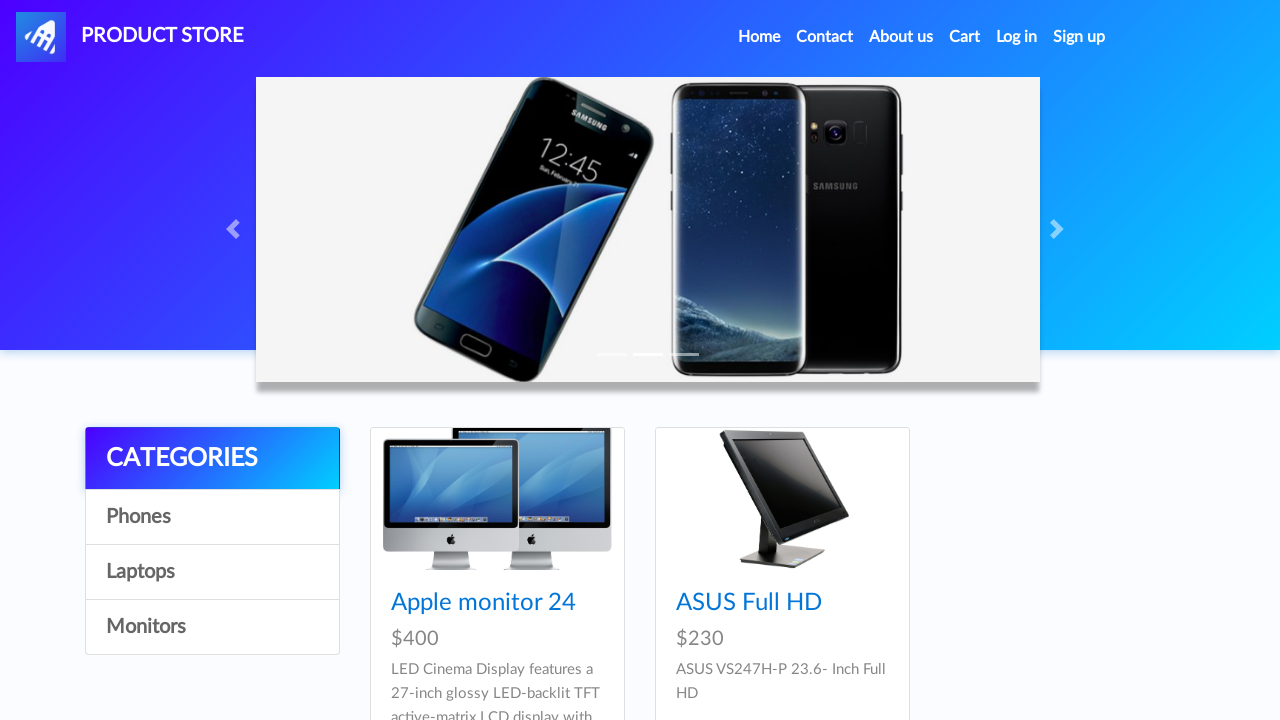